Tests radio button interactions on W3Schools try-it page by selecting various radio button options within an iframe (HTML language option, age group options) and submitting the form.

Starting URL: https://www.w3schools.com/tags/tryit.asp?filename=tryhtml5_input_type_radio

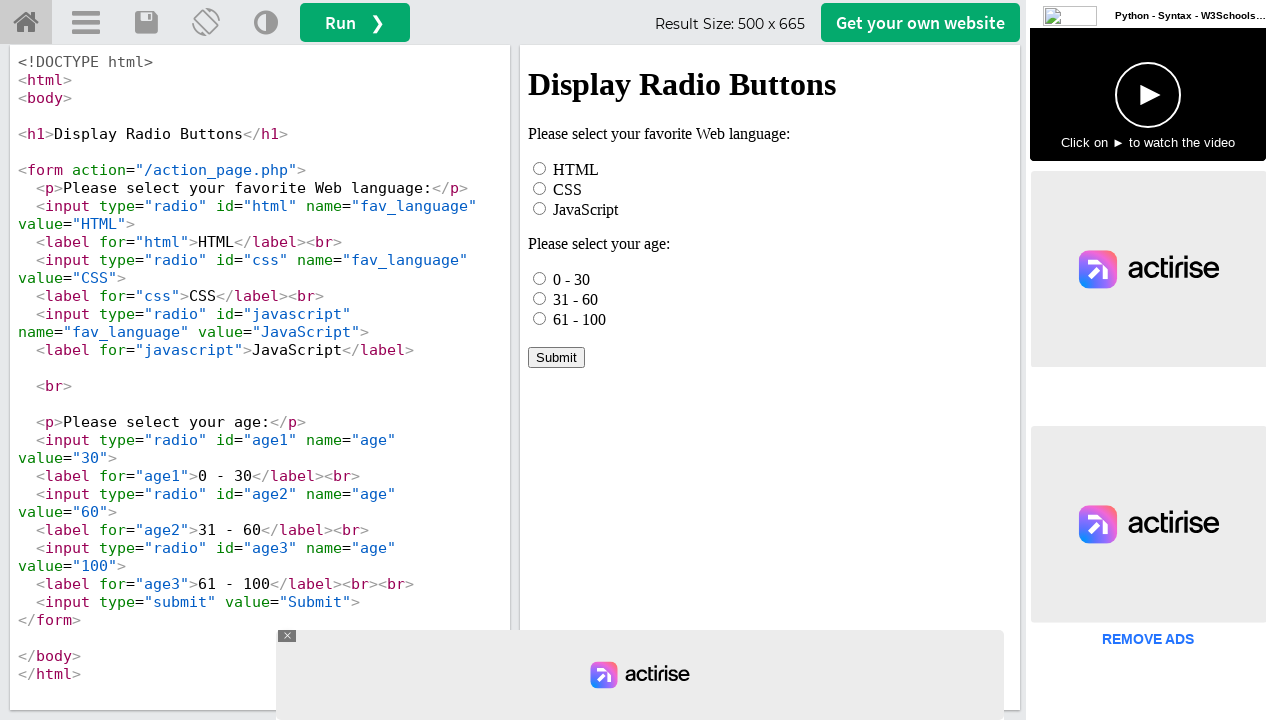

Clicked HTML radio button in iframe at (540, 168) on iframe[name="iframeResult"] >> internal:control=enter-frame >> #html
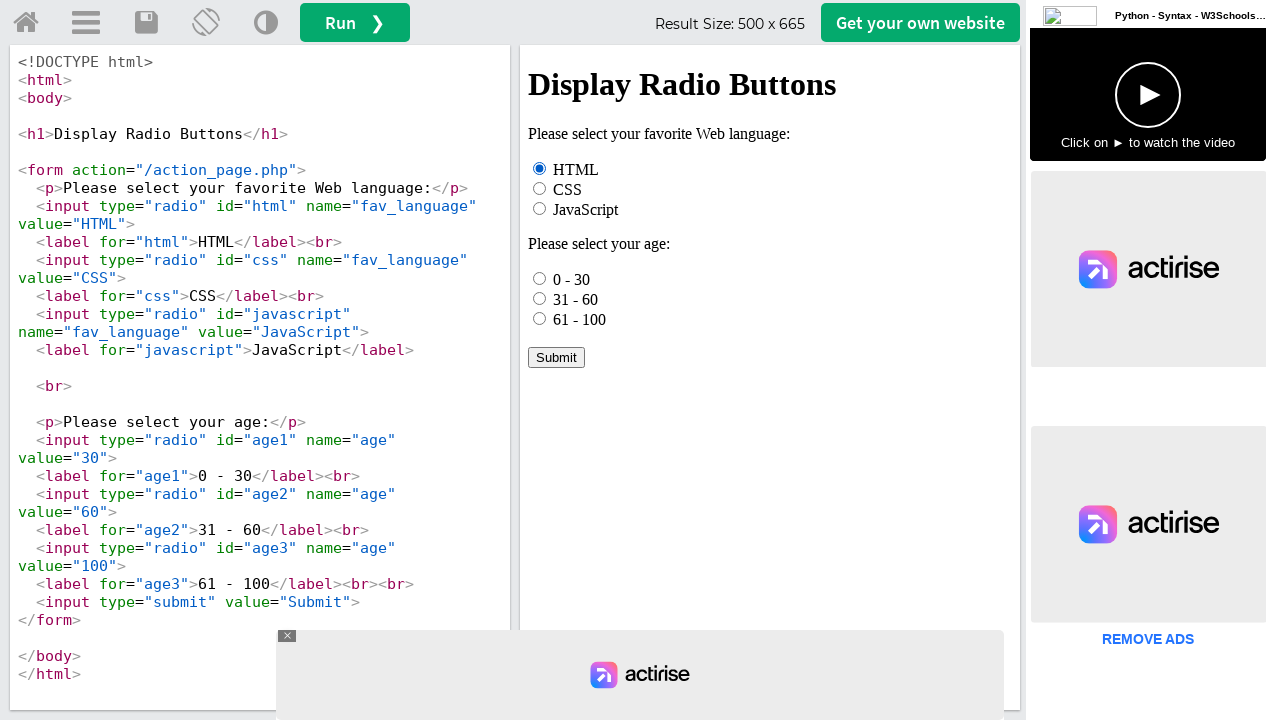

Checked first age radio button (0 - 30) at (540, 278) on iframe[name="iframeResult"] >> internal:control=enter-frame >> input[name="age"]
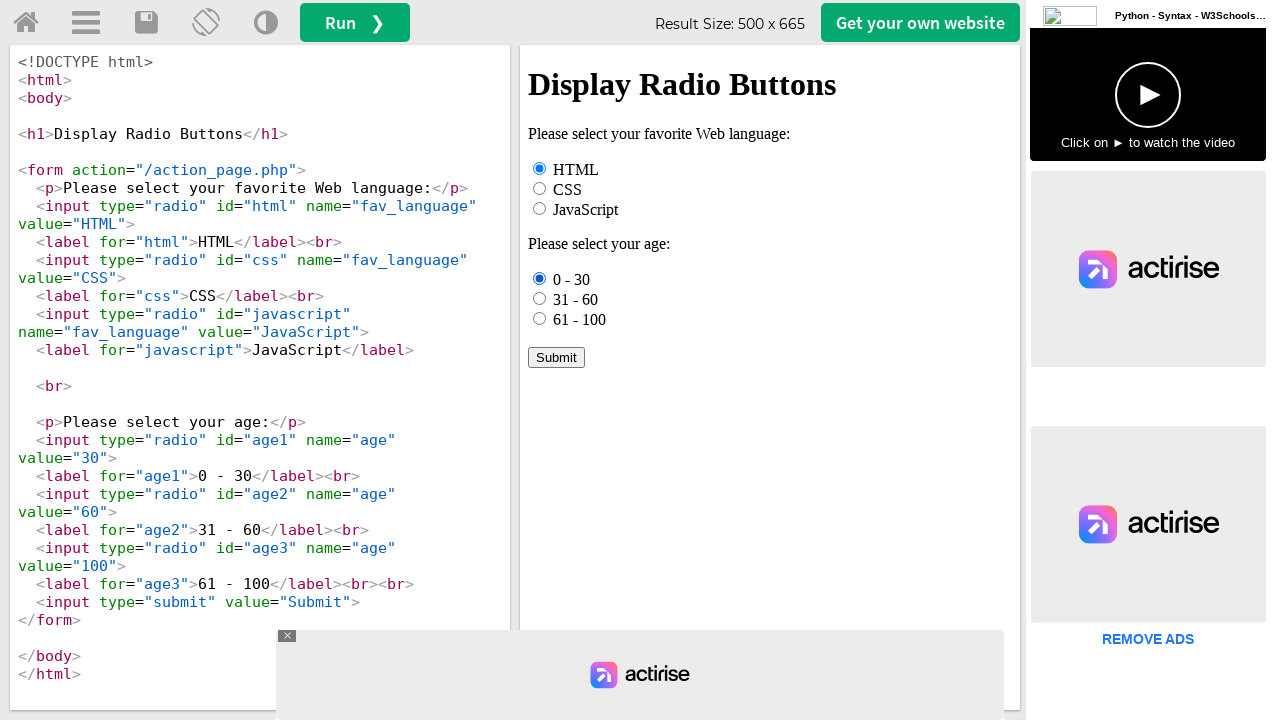

Clicked third age radio button (61 - 100) at (540, 318) on iframe[name="iframeResult"] >> internal:control=enter-frame >> input[name="age"]
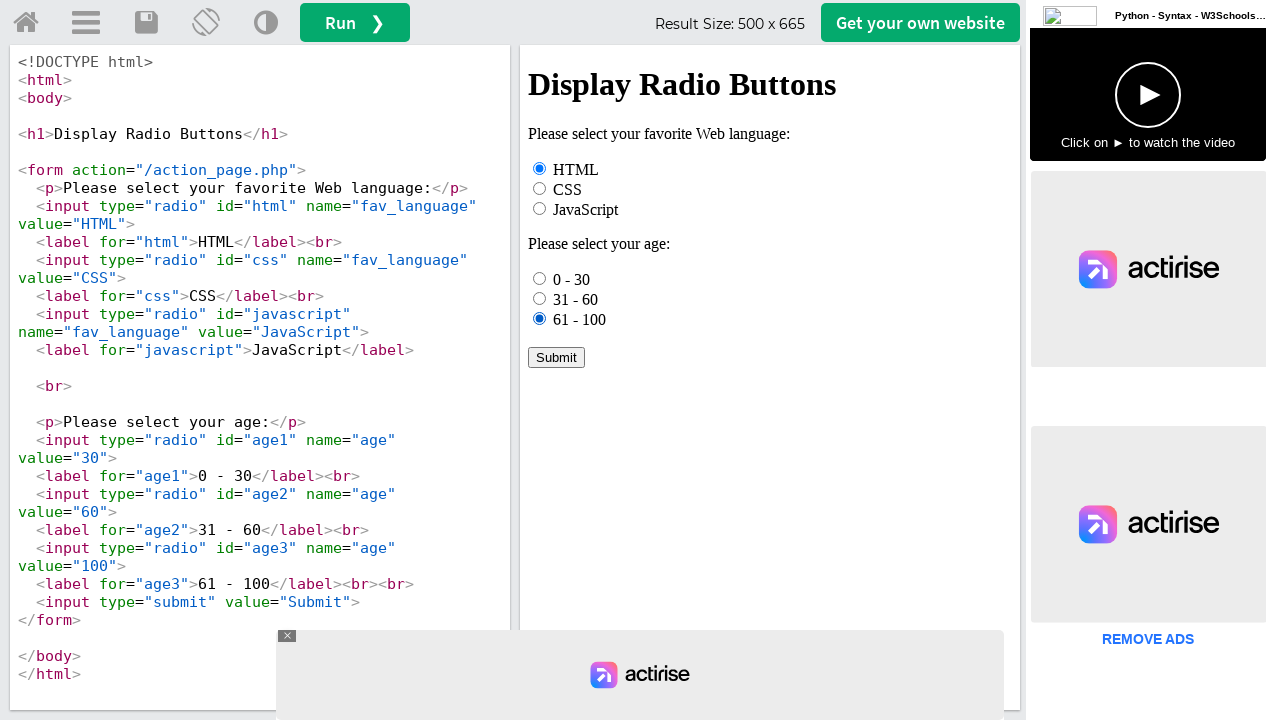

Clicked '31 - 60' age radio button by label text at (576, 299) on iframe[name="iframeResult"] >> internal:control=enter-frame >> text=31 - 60
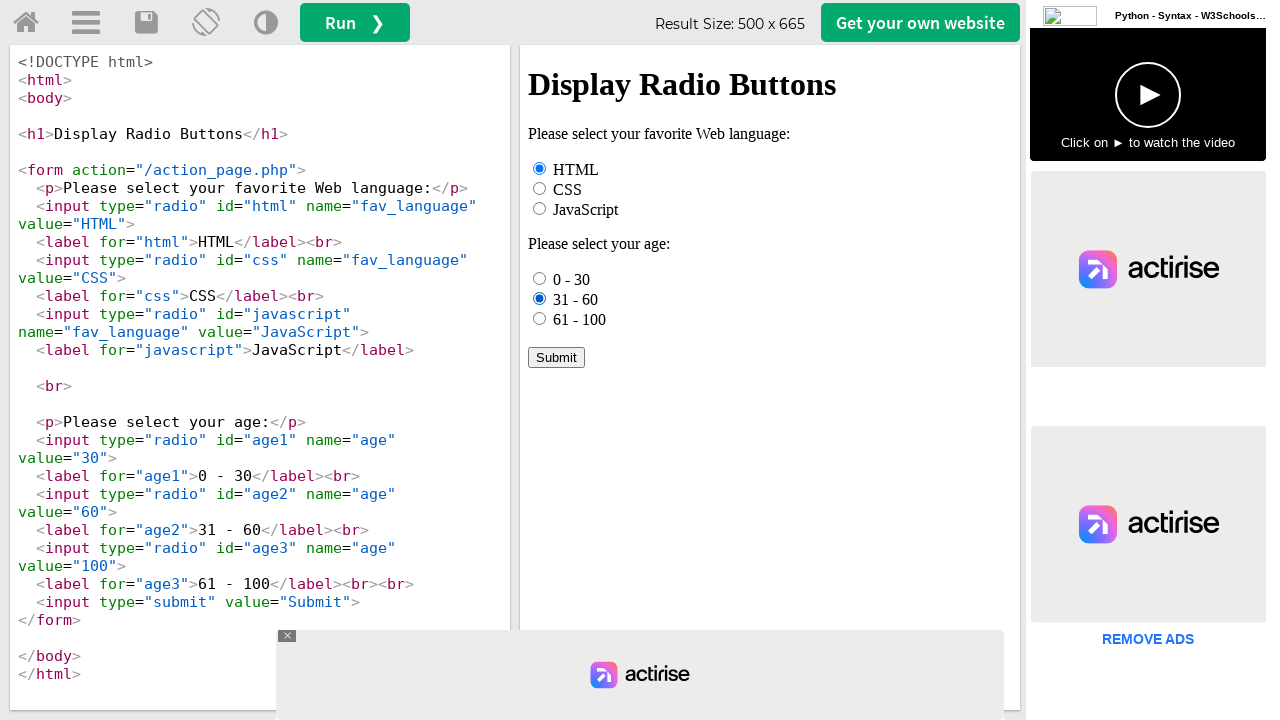

Clicked Submit button to submit the form at (556, 357) on iframe[name="iframeResult"] >> internal:control=enter-frame >> text=Submit
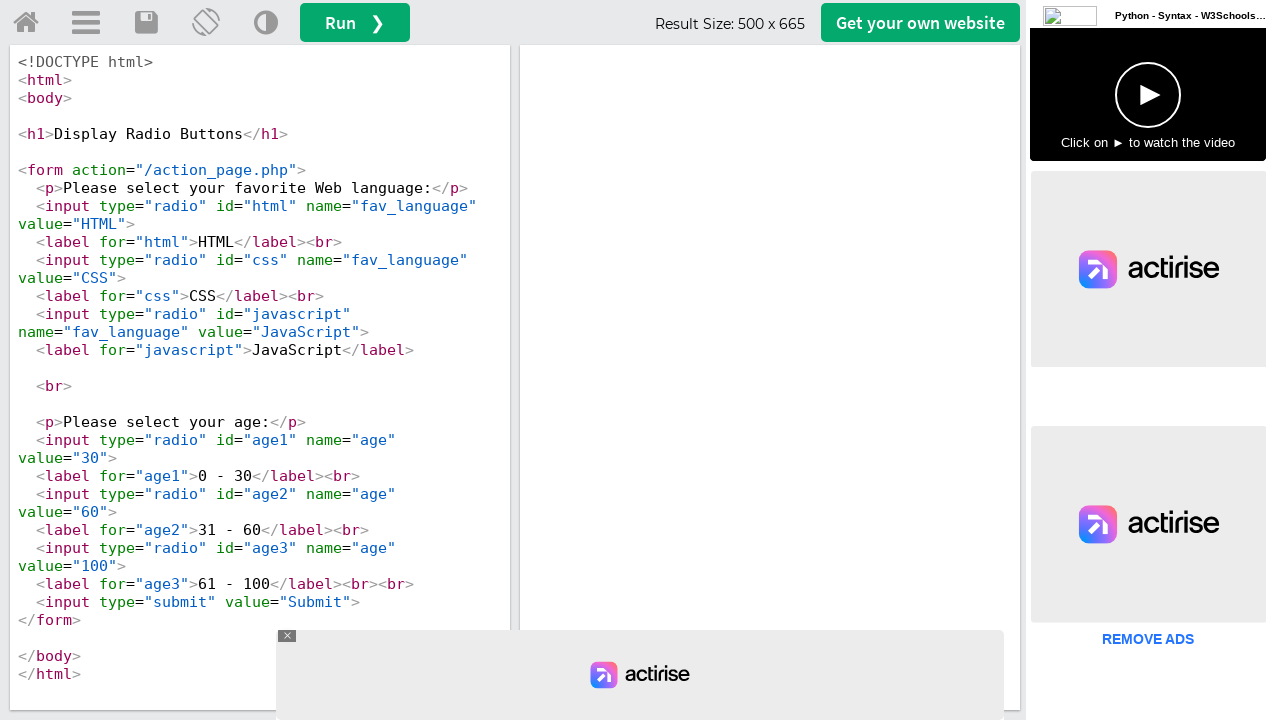

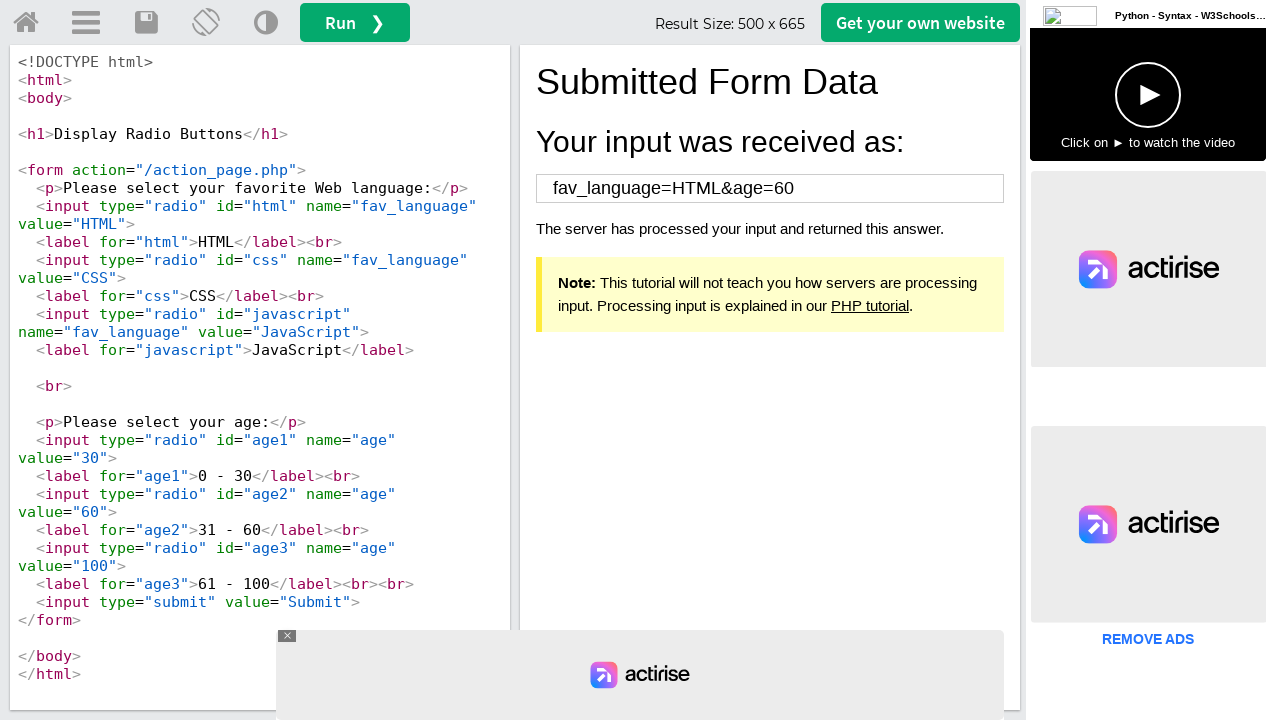